Tests drag and drop functionality by dragging an element from one location and dropping it to another on the jQuery UI demo page

Starting URL: https://jqueryui.com/droppable/

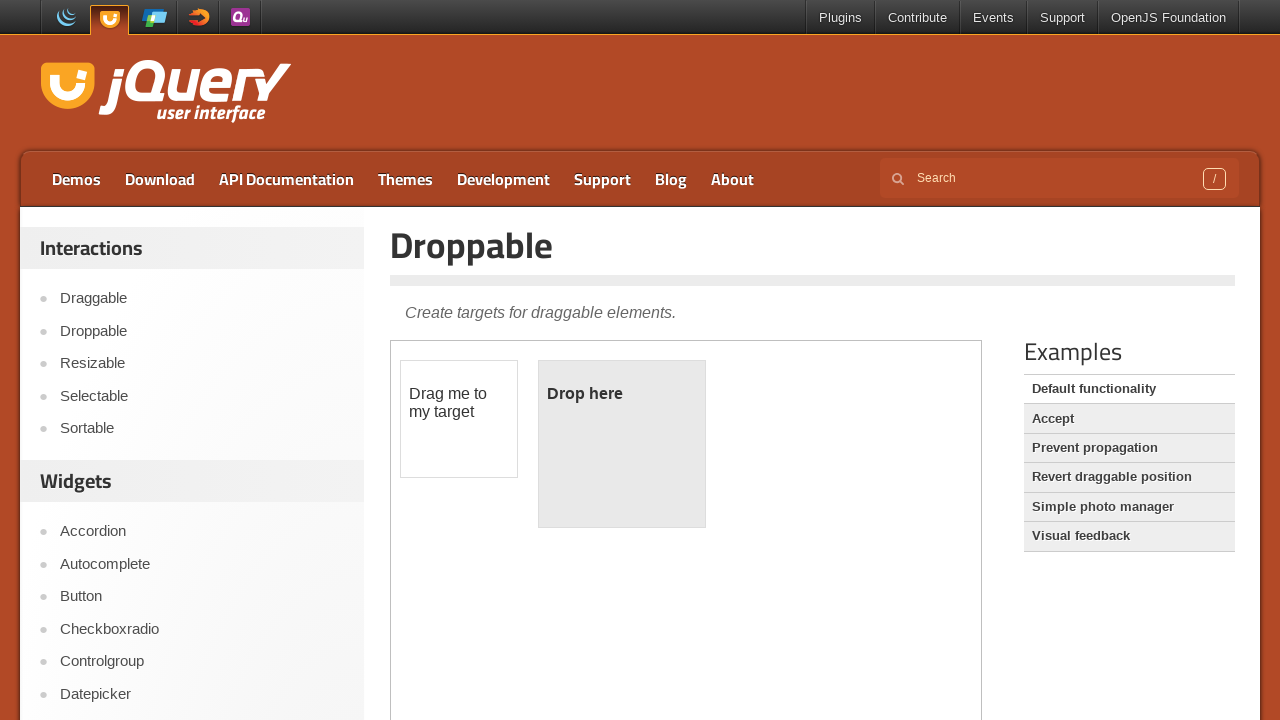

Navigated to jQuery UI droppable demo page
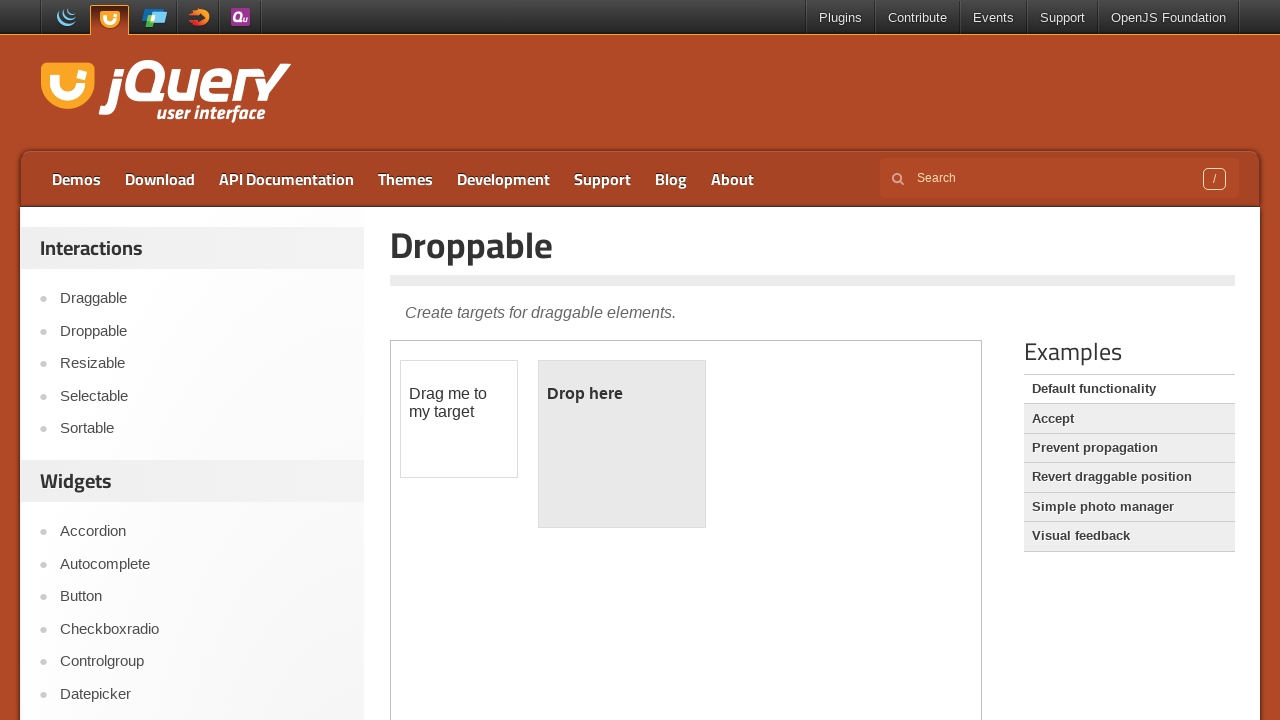

Dragged draggable element to droppable element at (622, 444)
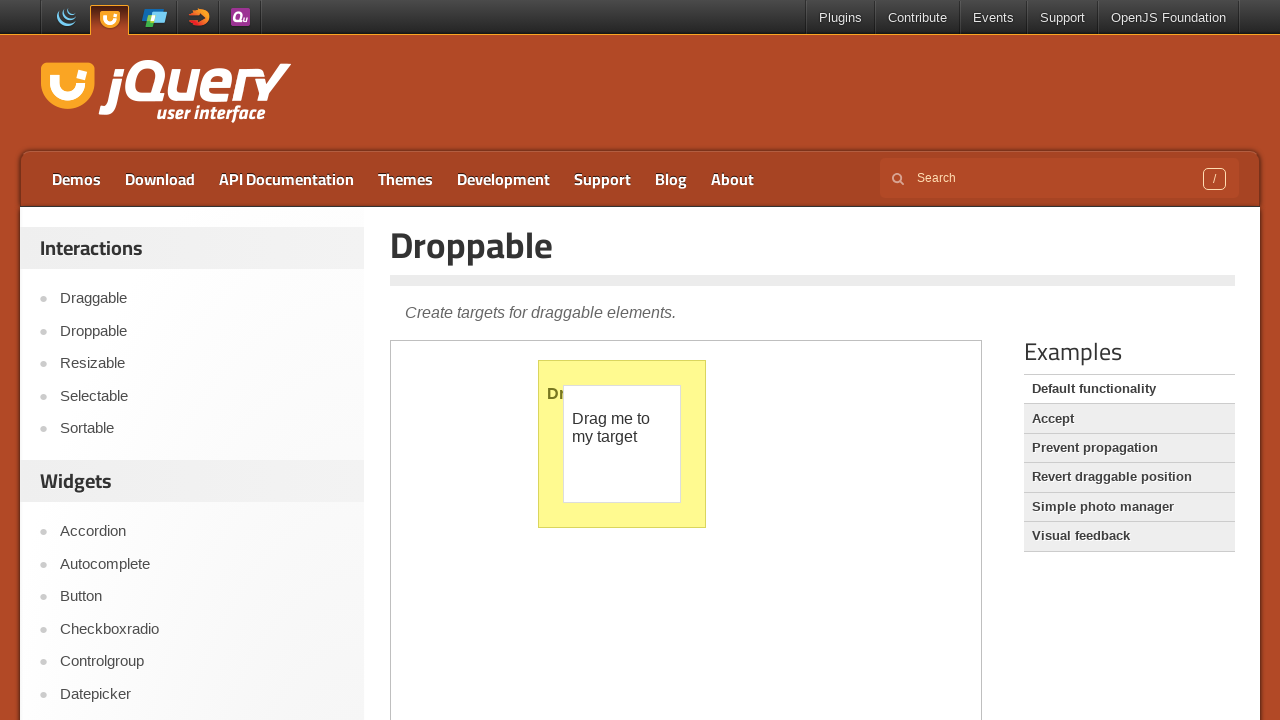

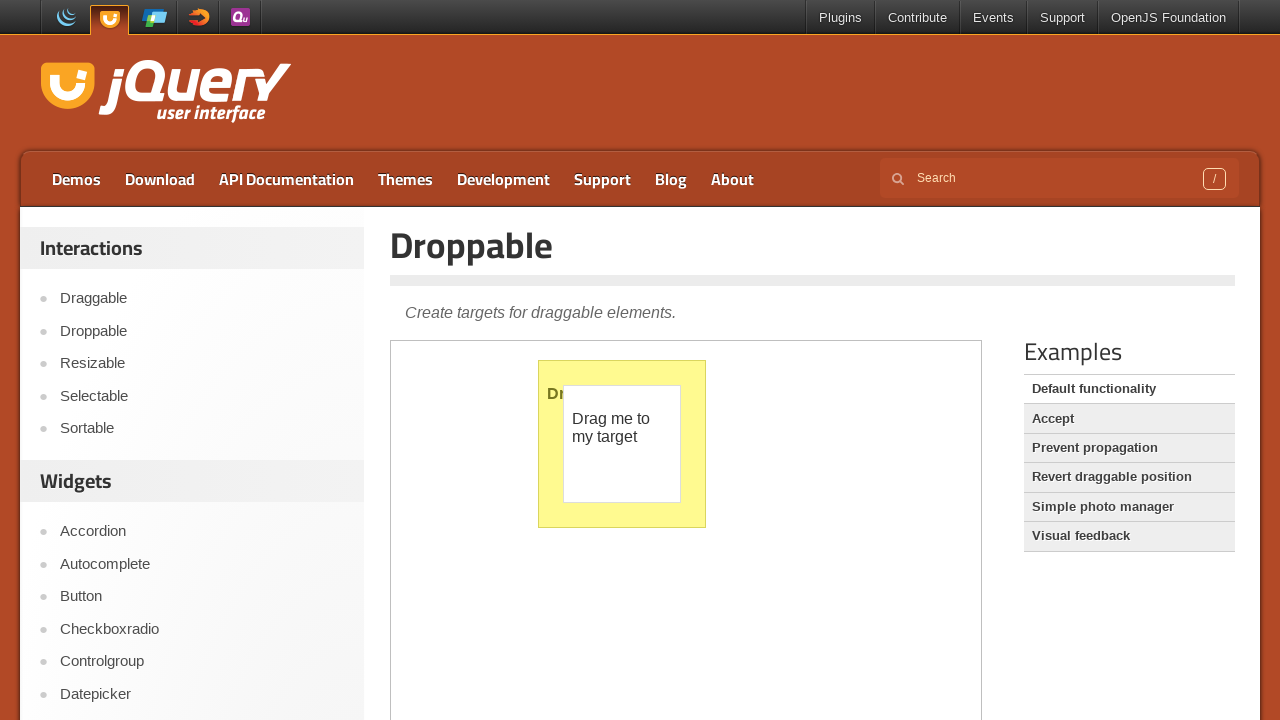